Navigates to checkbox form, fills name and comment fields, selects checkboxes for reservation and food preferences, then submits

Starting URL: https://rori4.github.io/selenium-practice/#/pages/practice/simple-registration

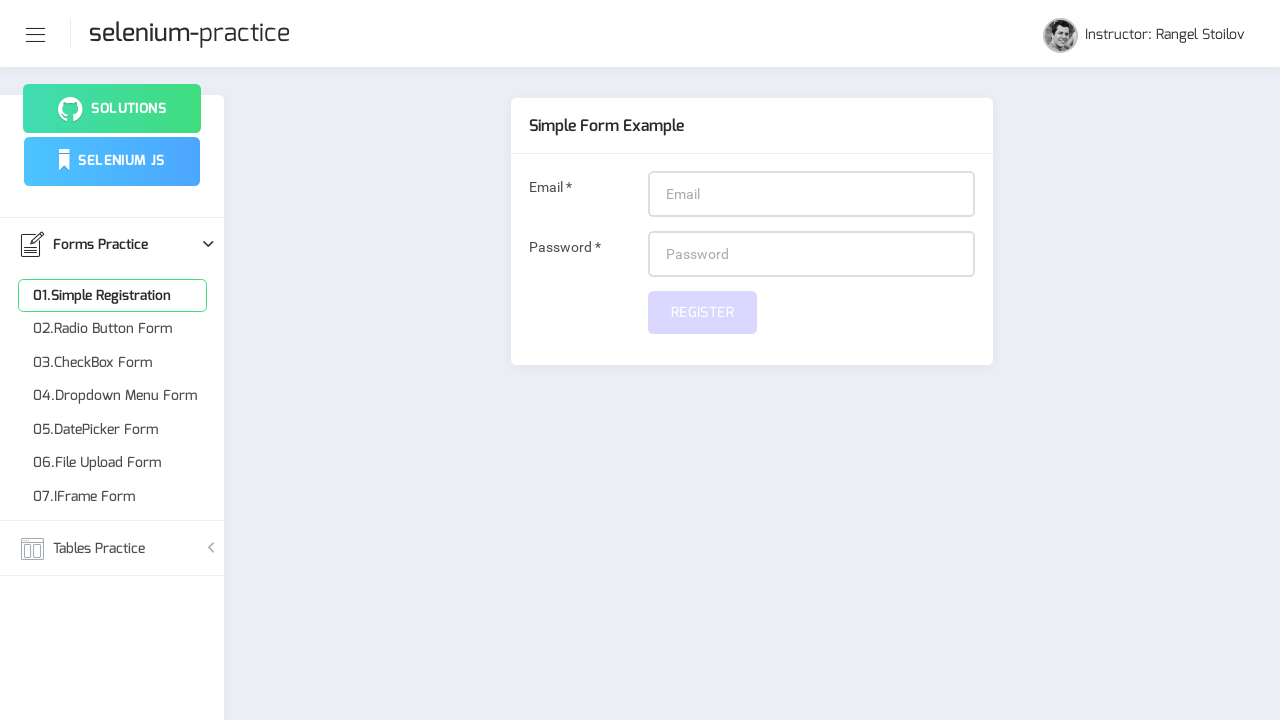

Clicked on checkbox form menu item at (112, 363) on xpath=//ul[@class='menu-items']/li[1]/ul[contains(@class,'menu-item')]/li[3]
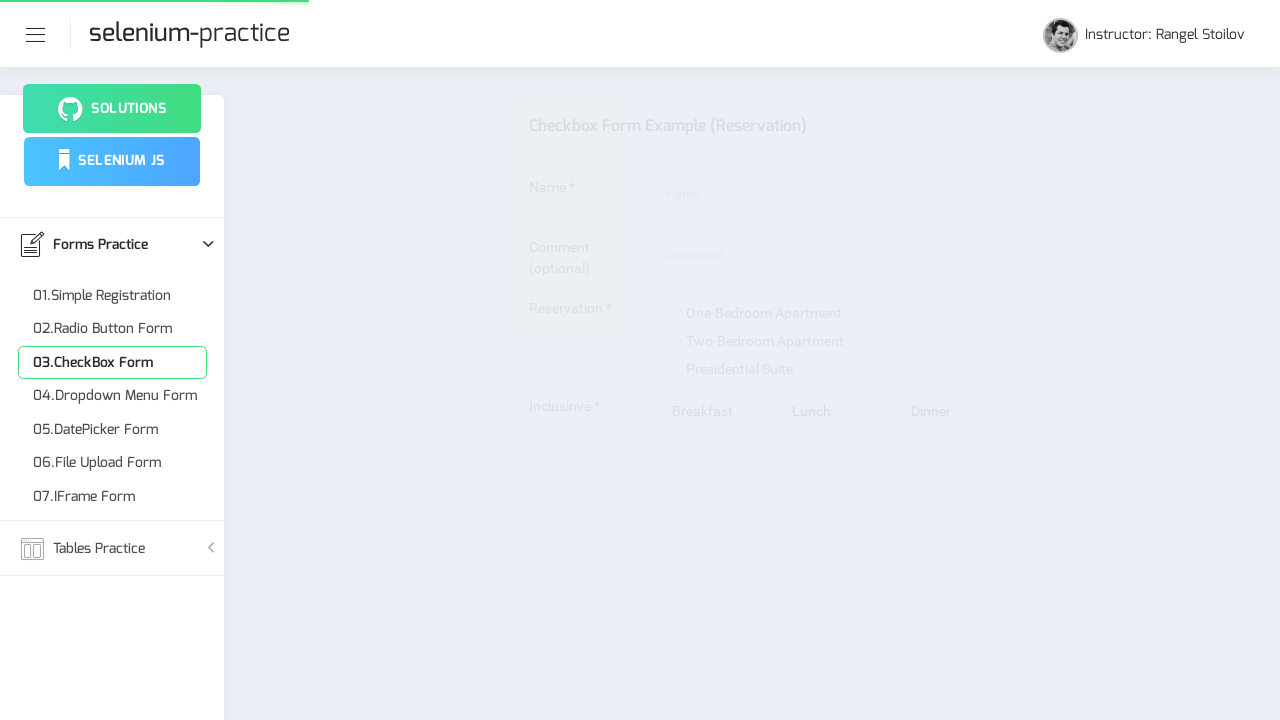

Filled name field with 'John Smith' on //input[@id='name']
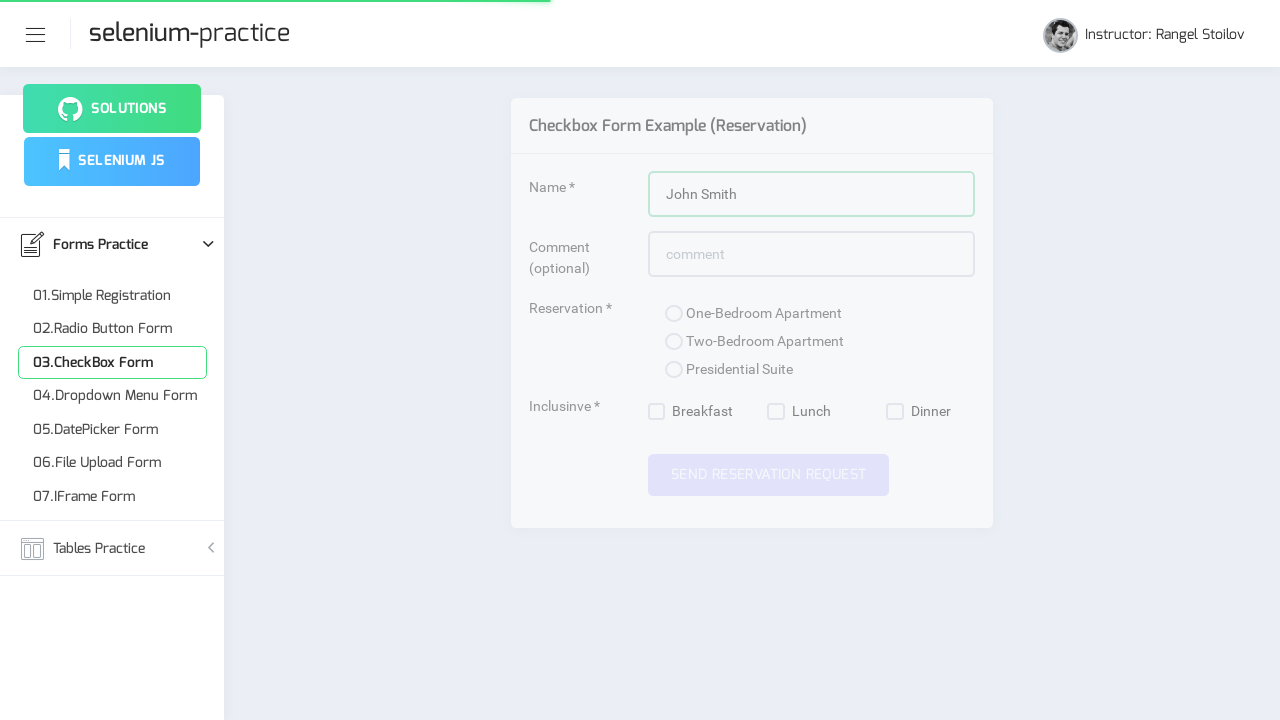

Filled comment field with 'Test comment for reservation' on //input[@id='comment']
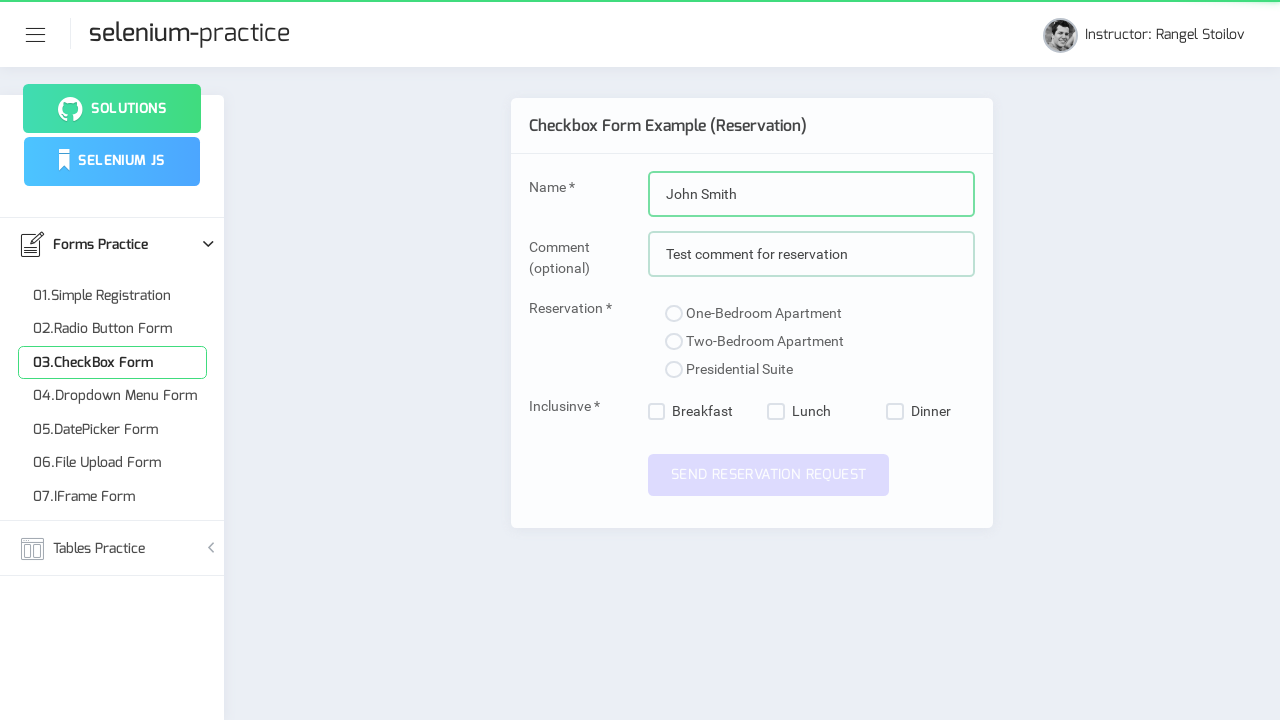

Selected reservation checkbox 1 at (674, 314) on //label[contains(text(),'Reservation')]/following::div/div[1]/label/span[1]
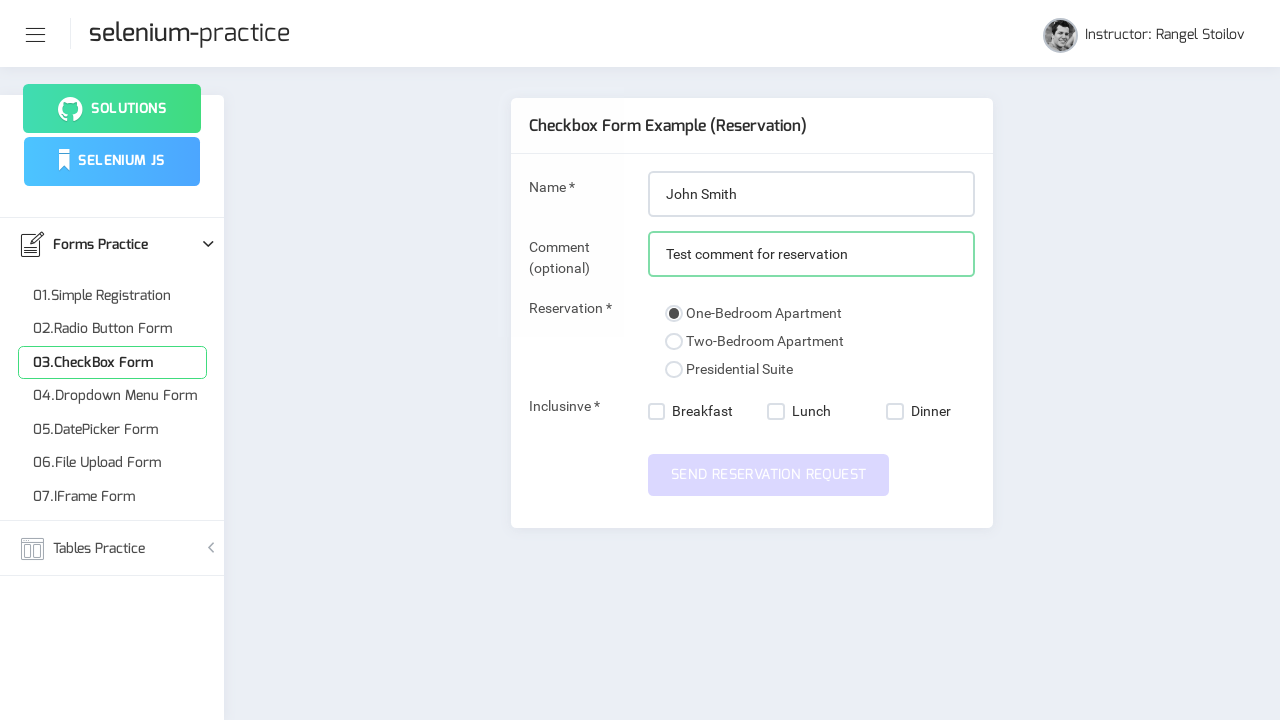

Selected reservation checkbox 2 at (674, 342) on //label[contains(text(),'Reservation')]/following::div/div[2]/label/span[1]
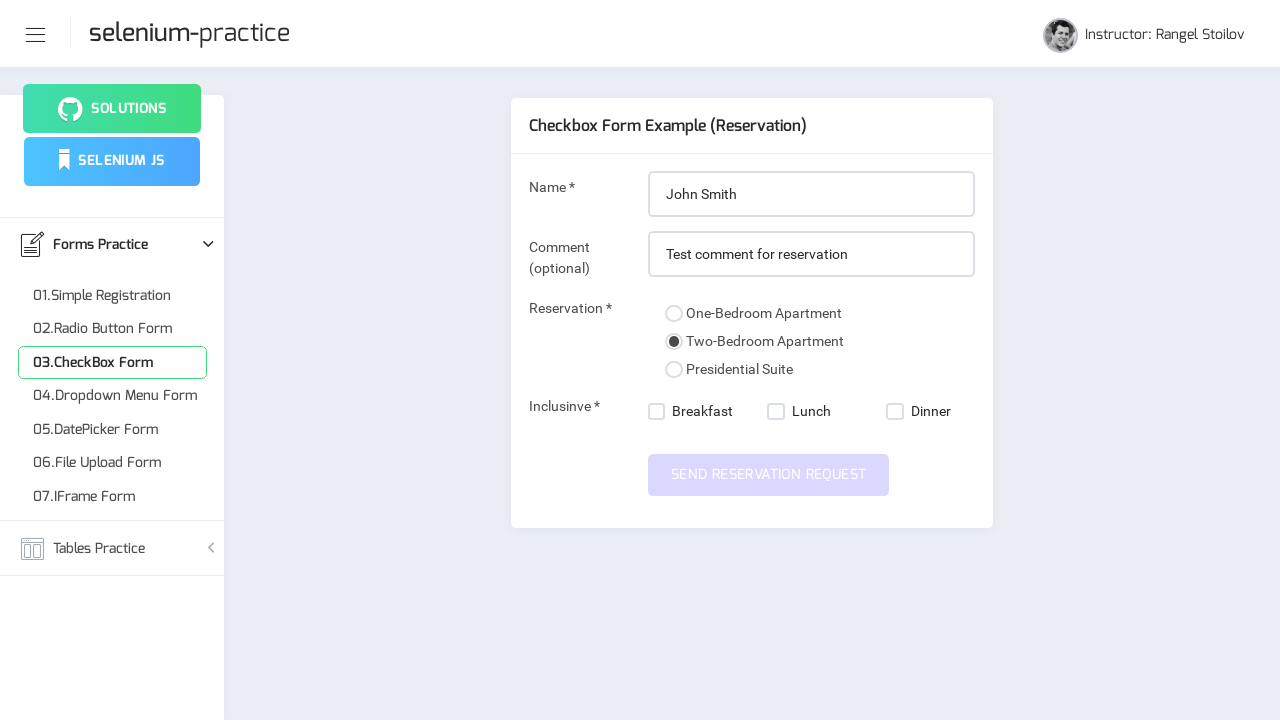

Selected reservation checkbox 3 at (674, 370) on //label[contains(text(),'Reservation')]/following::div/div[3]/label/span[1]
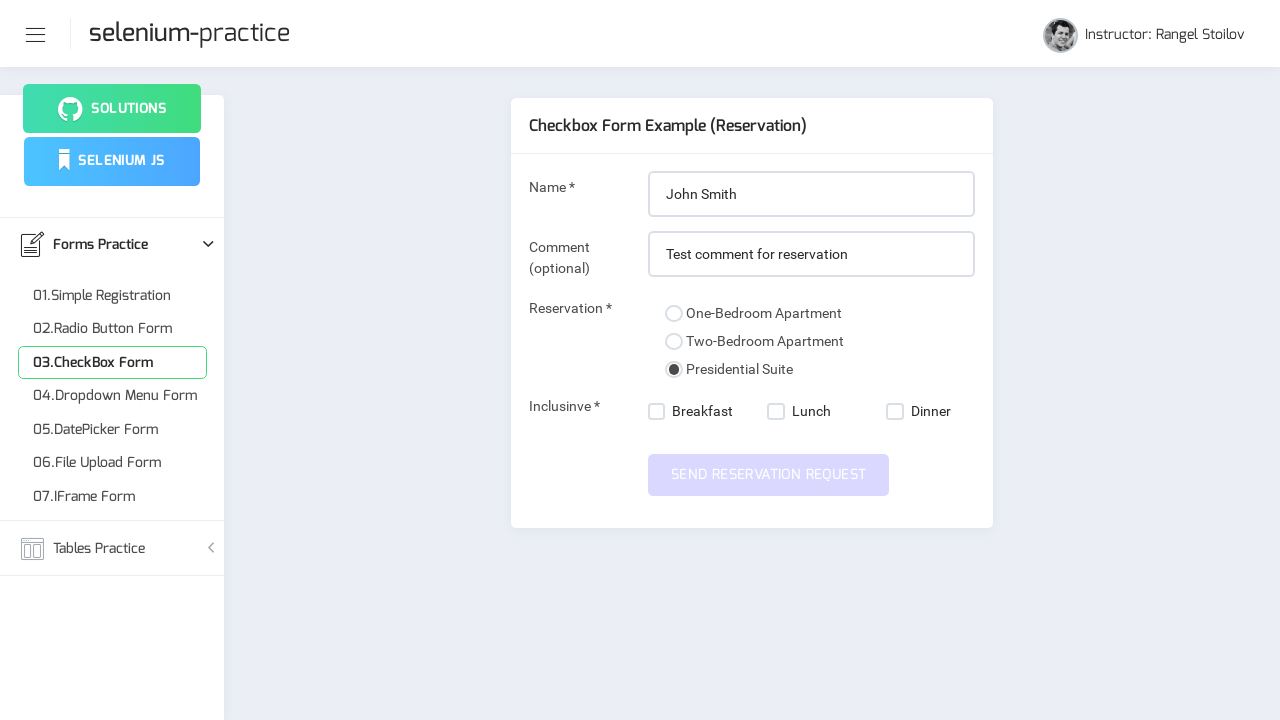

Selected food preference checkbox 1 at (657, 412) on //div[@formgroupname='wantToEatGroup']/nb-checkbox[1]/label/span[1]
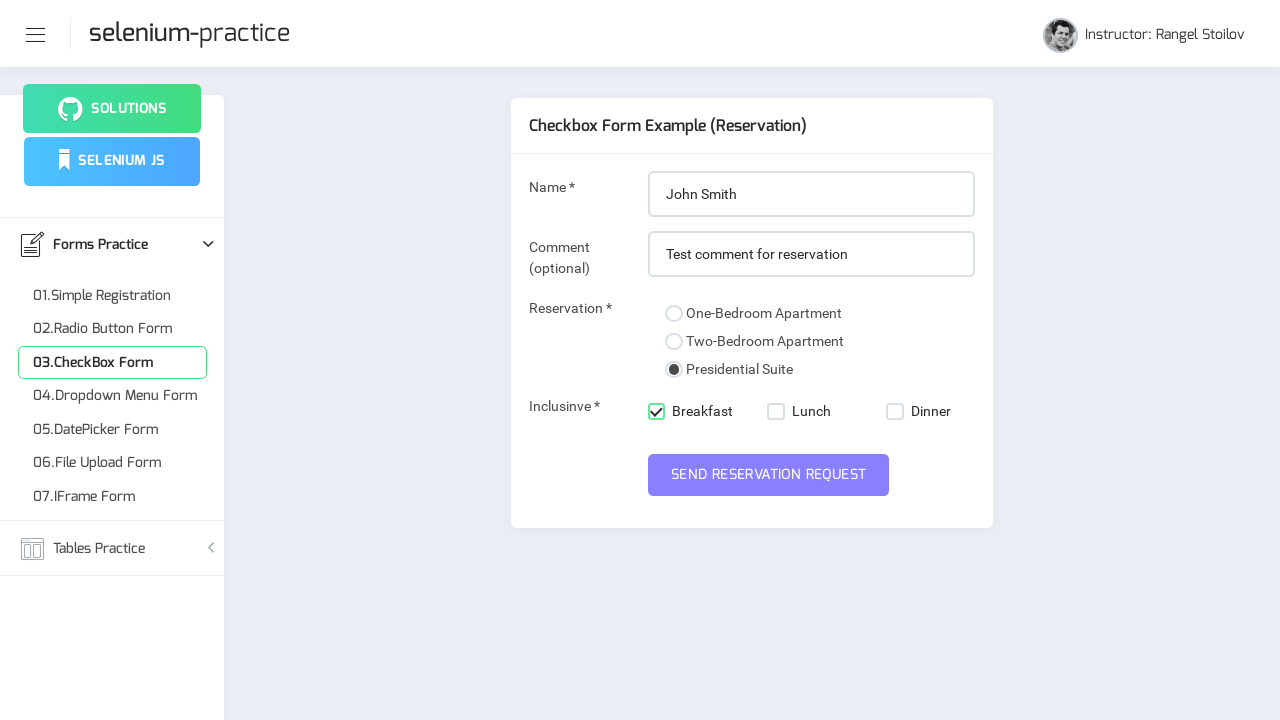

Selected food preference checkbox 2 at (776, 412) on //div[@formgroupname='wantToEatGroup']/nb-checkbox[2]/label/span[1]
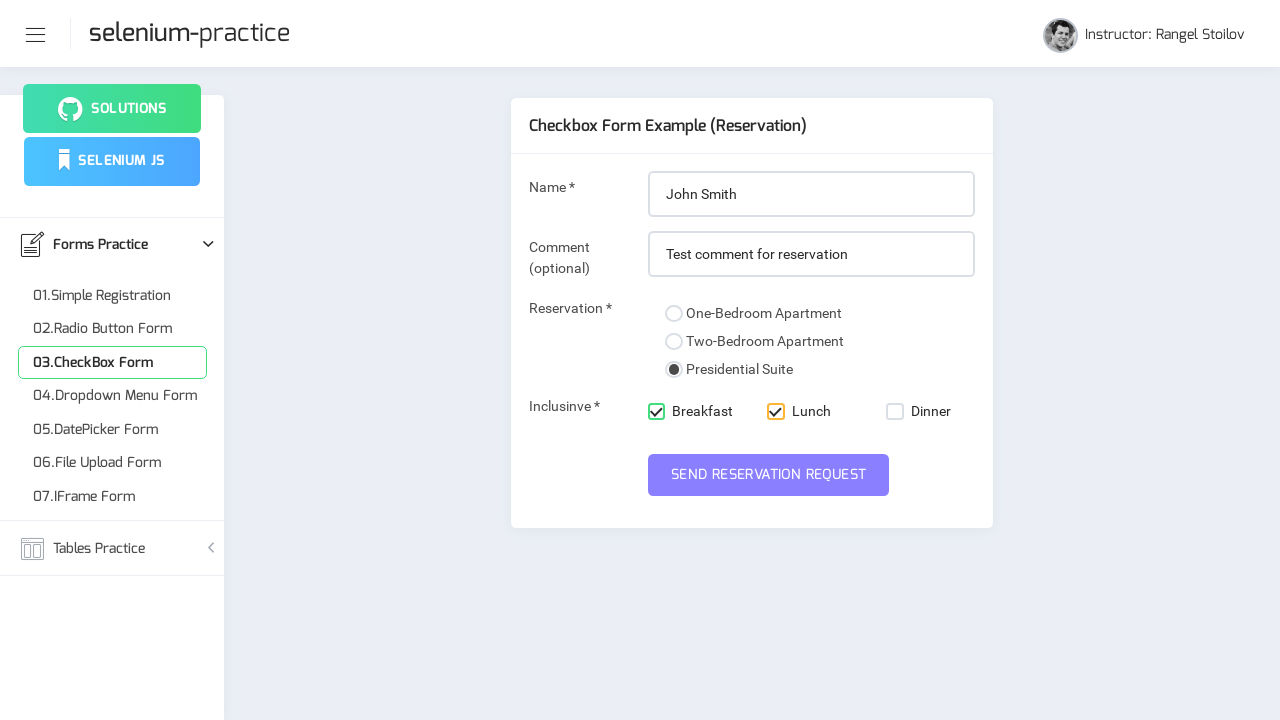

Selected food preference checkbox 3 at (895, 412) on //div[@formgroupname='wantToEatGroup']/nb-checkbox[3]/label/span[1]
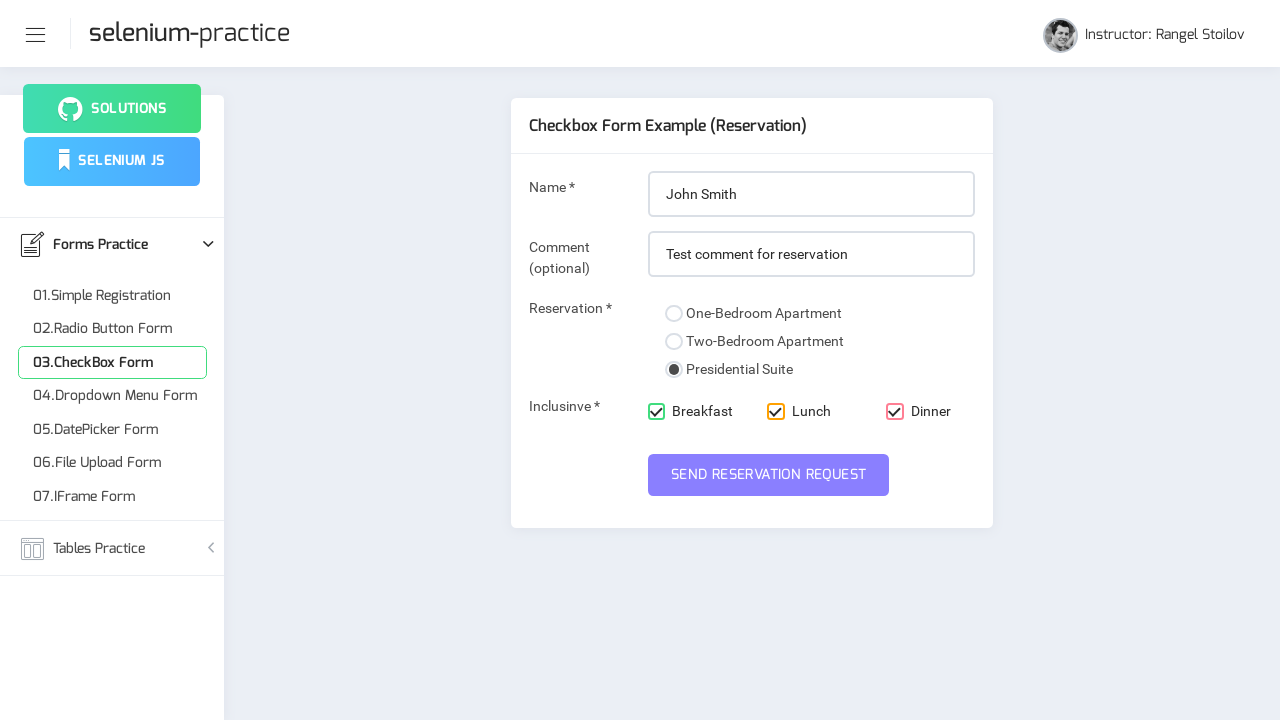

Clicked 'Send Reservation Request' button to submit form at (769, 475) on xpath=//button[@id='submit' and contains(text(),'Send Reservation Request')]
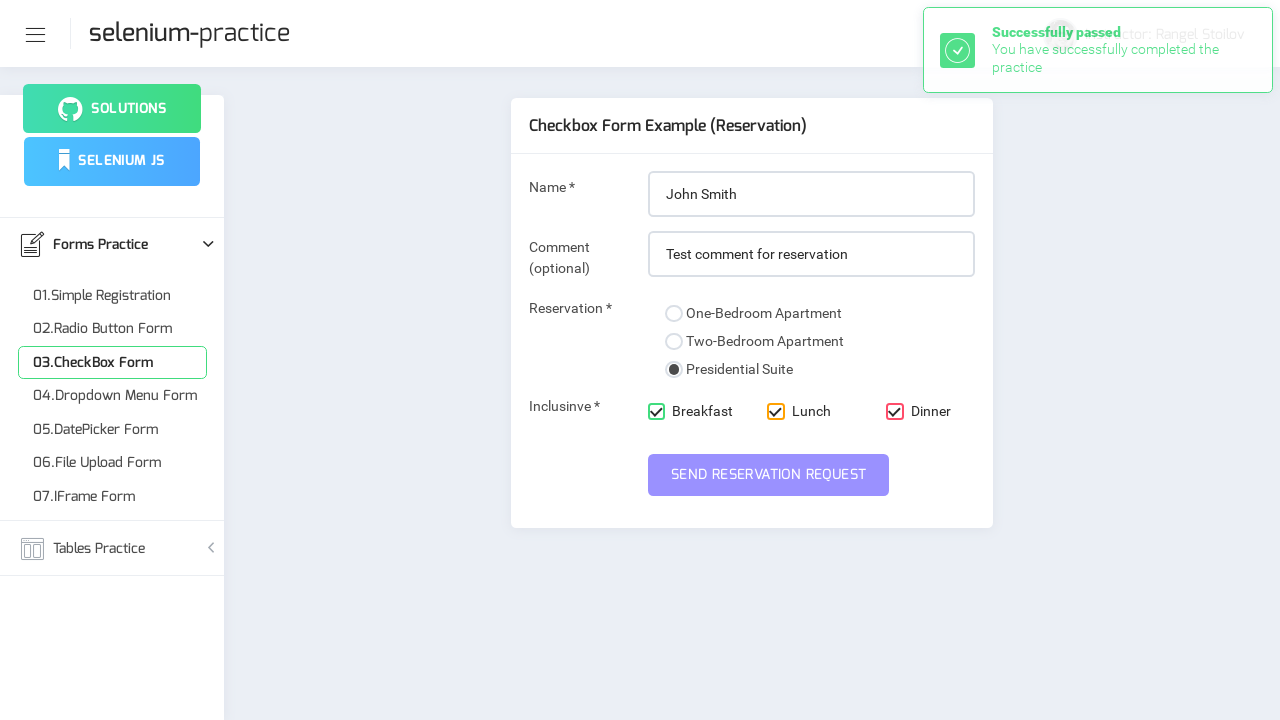

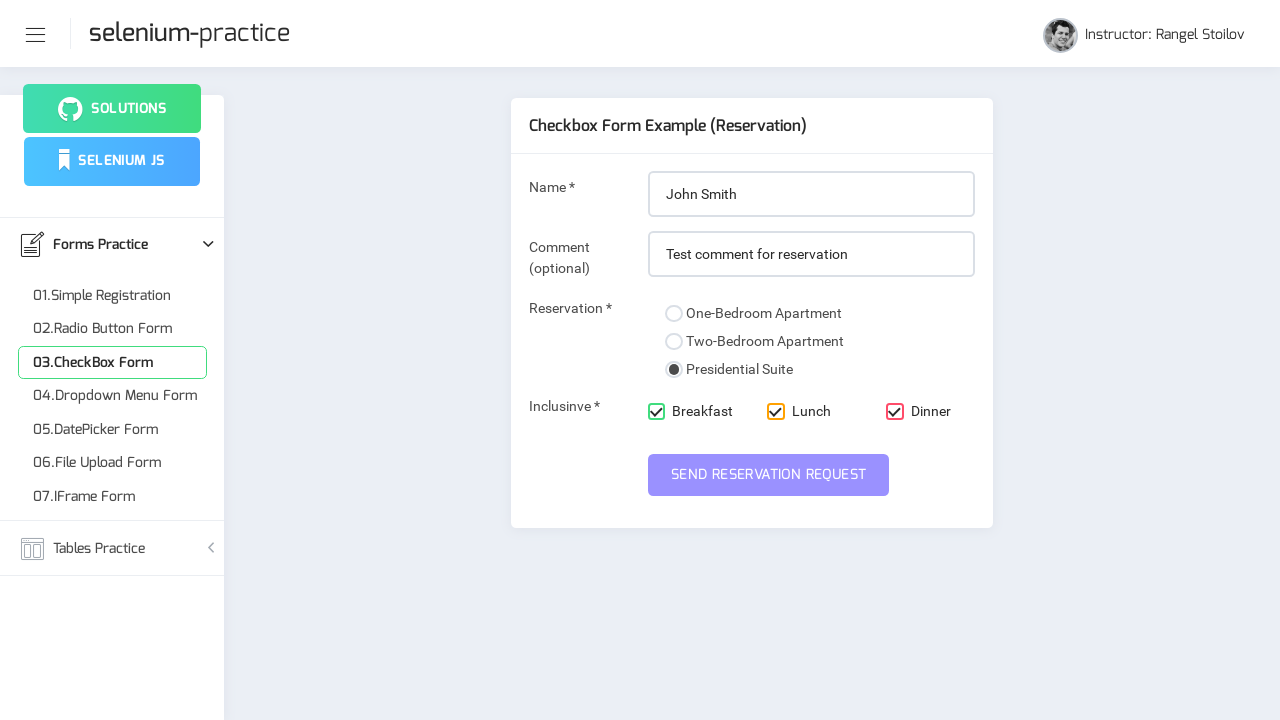